Tests the Add/Remove Elements functionality by navigating to the page, clicking the "Add/Remove Elements" link, and then clicking the "Add Element" button to add an element to the page.

Starting URL: https://the-internet.herokuapp.com/

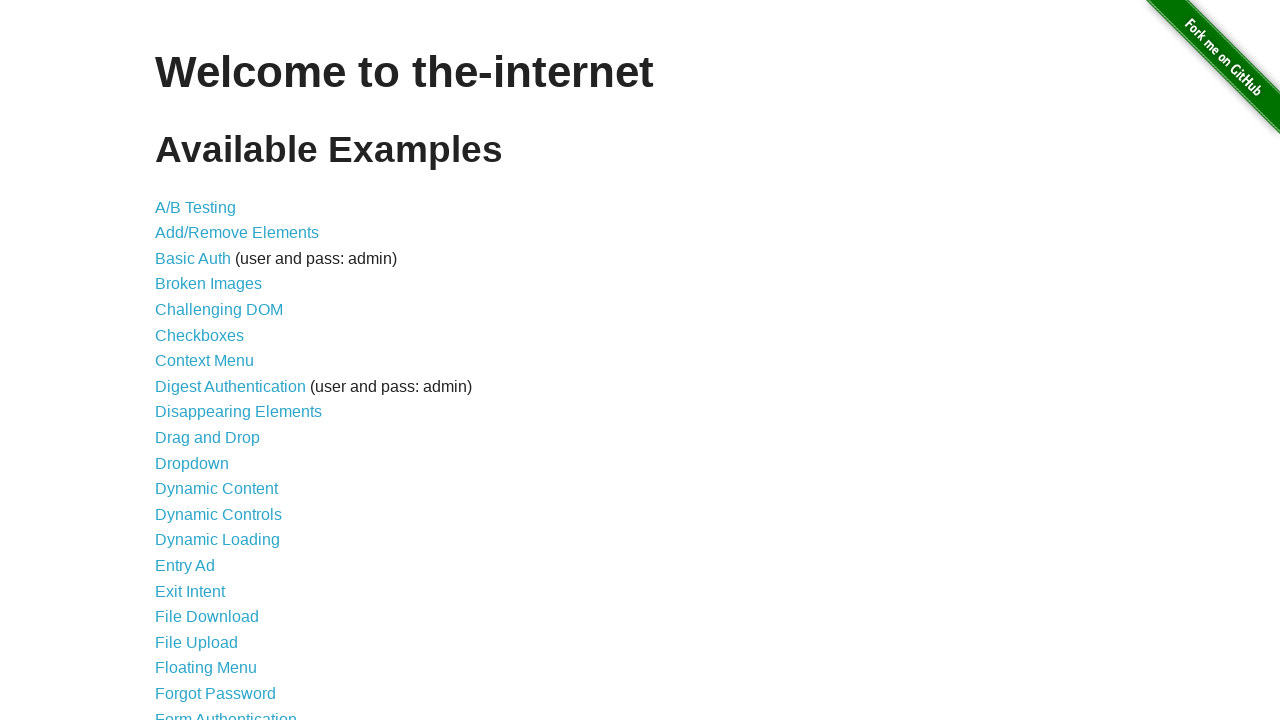

Clicked 'Add/Remove Elements' link at (237, 233) on xpath=//a[text()='Add/Remove Elements']
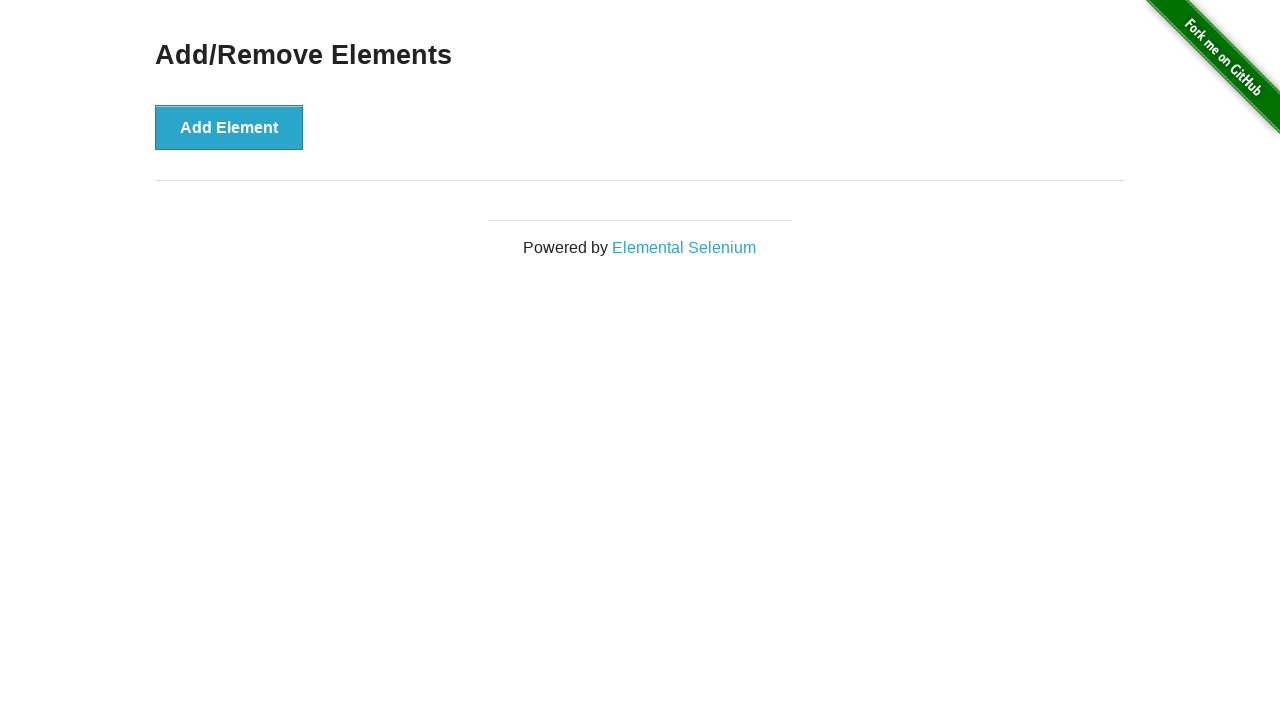

Add Element button is now visible
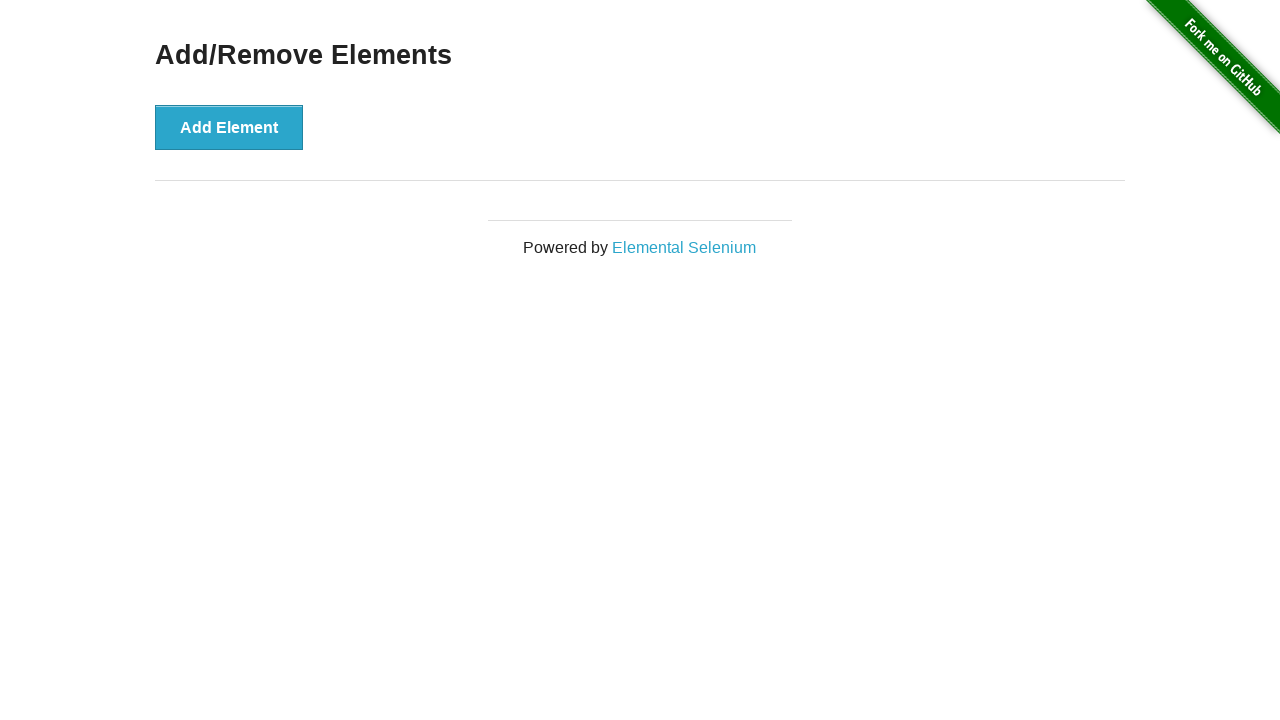

Clicked 'Add Element' button to add an element to the page at (229, 127) on button[onclick='addElement()']
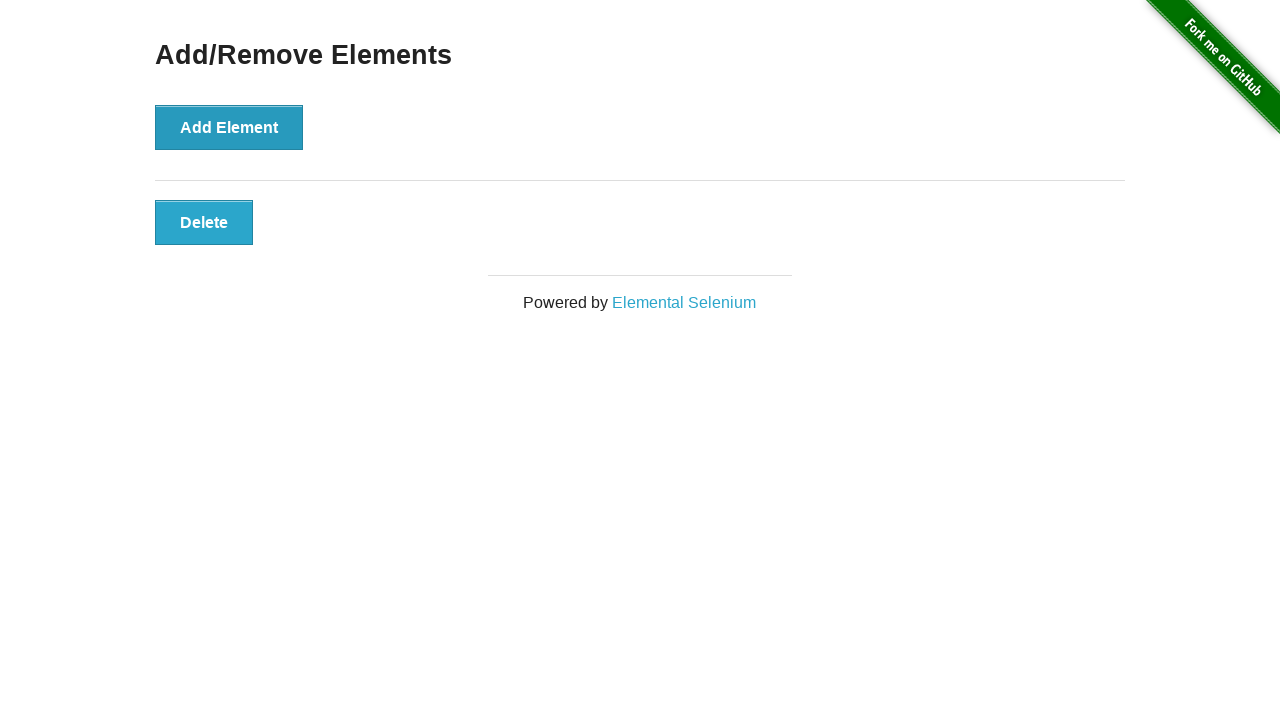

Element successfully added - delete button appeared
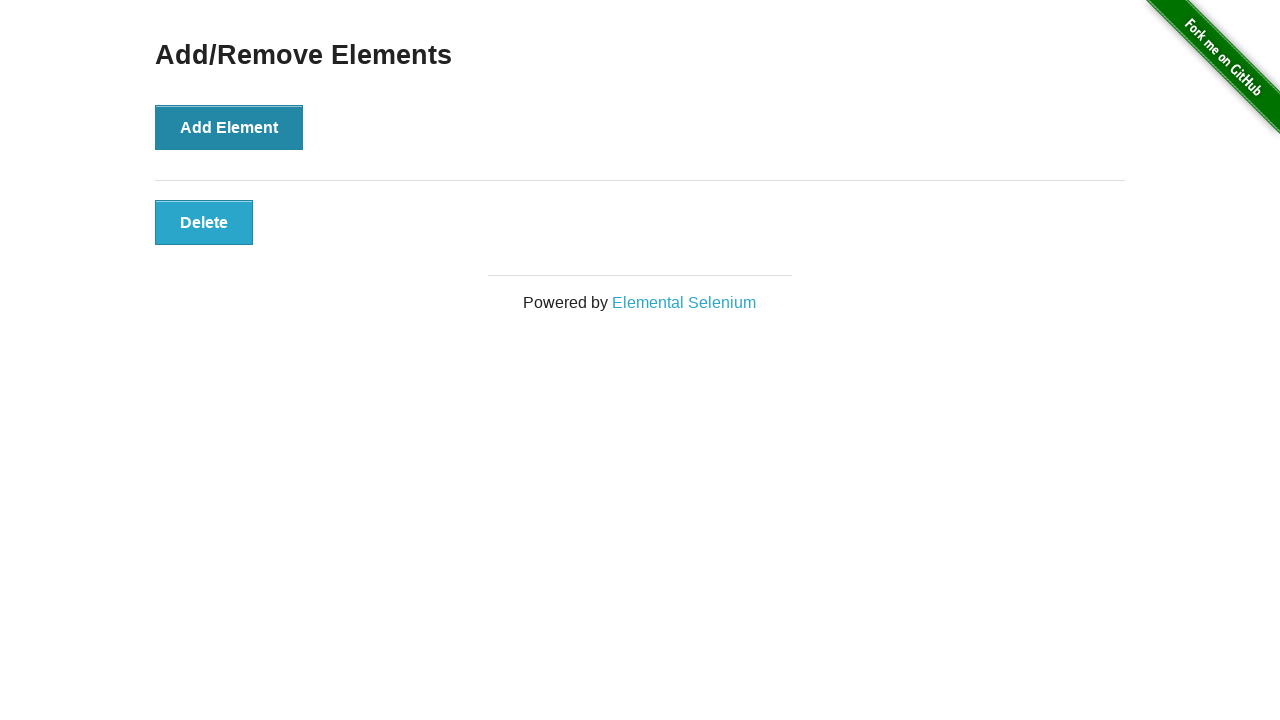

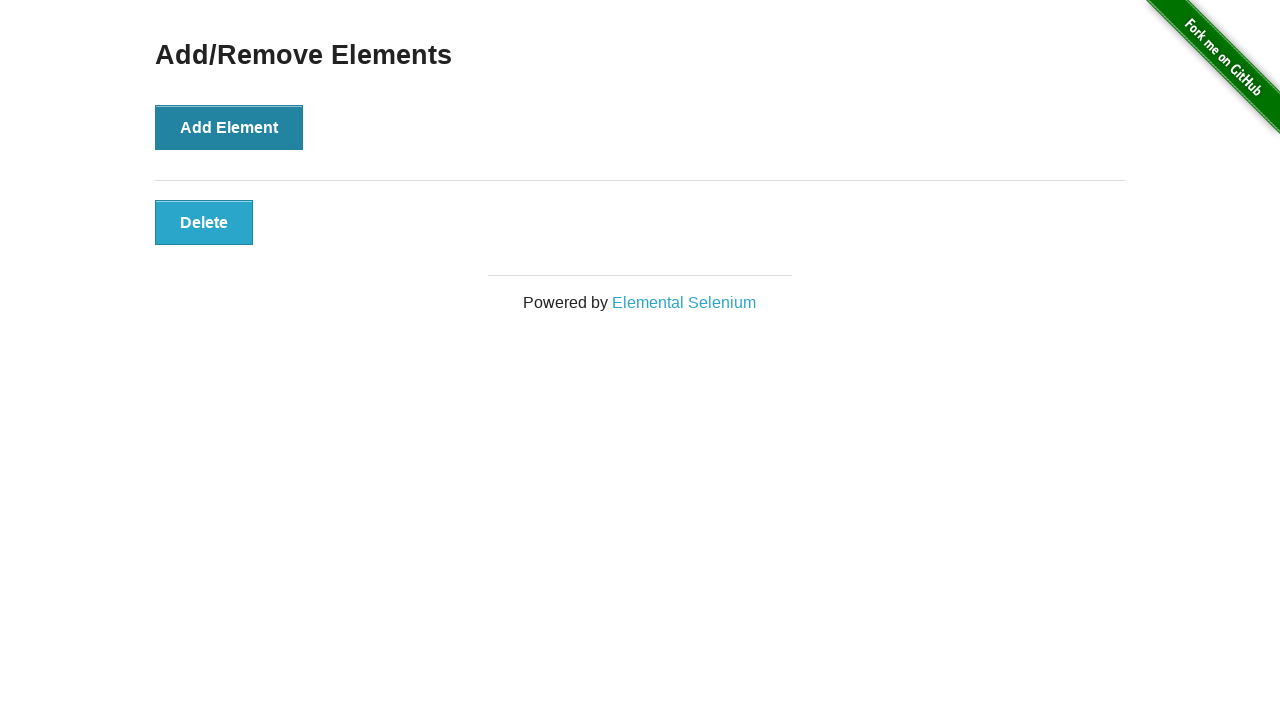